Navigates to the Execute Automation website homepage. This is a minimal test that only verifies the page loads successfully.

Starting URL: https://executeautomation.com

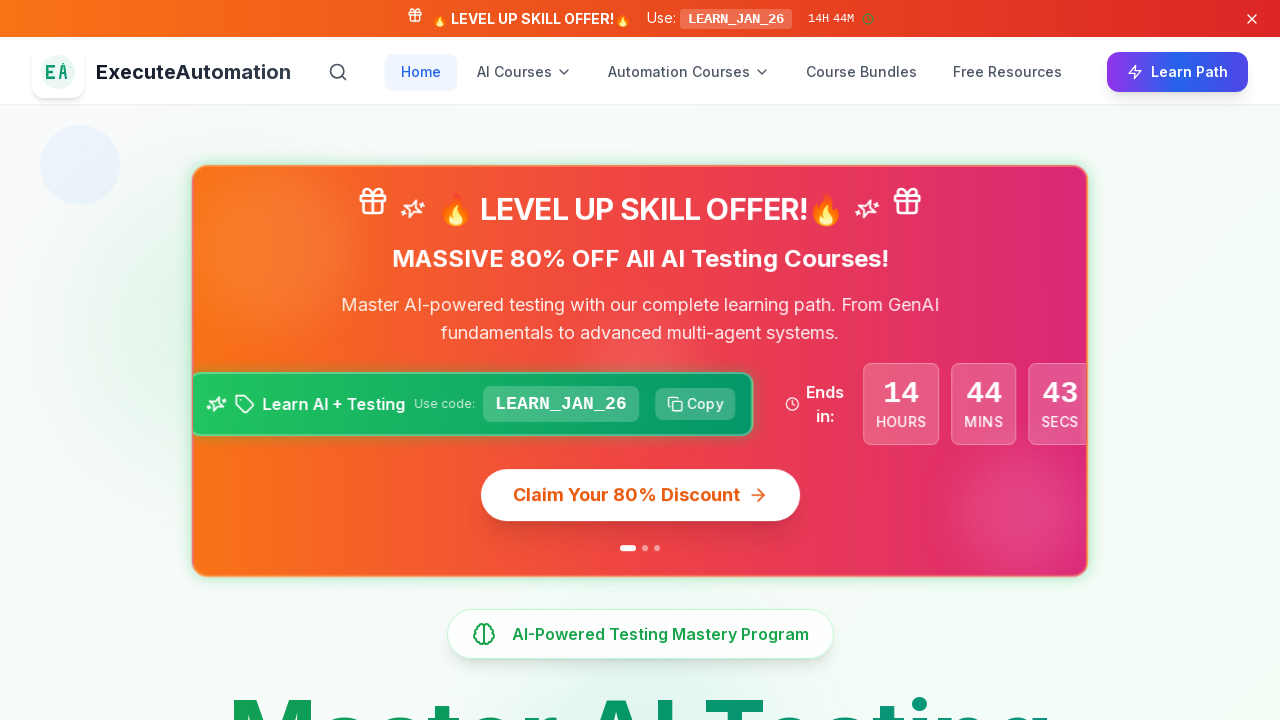

Navigated to Execute Automation homepage and waited for DOM to load
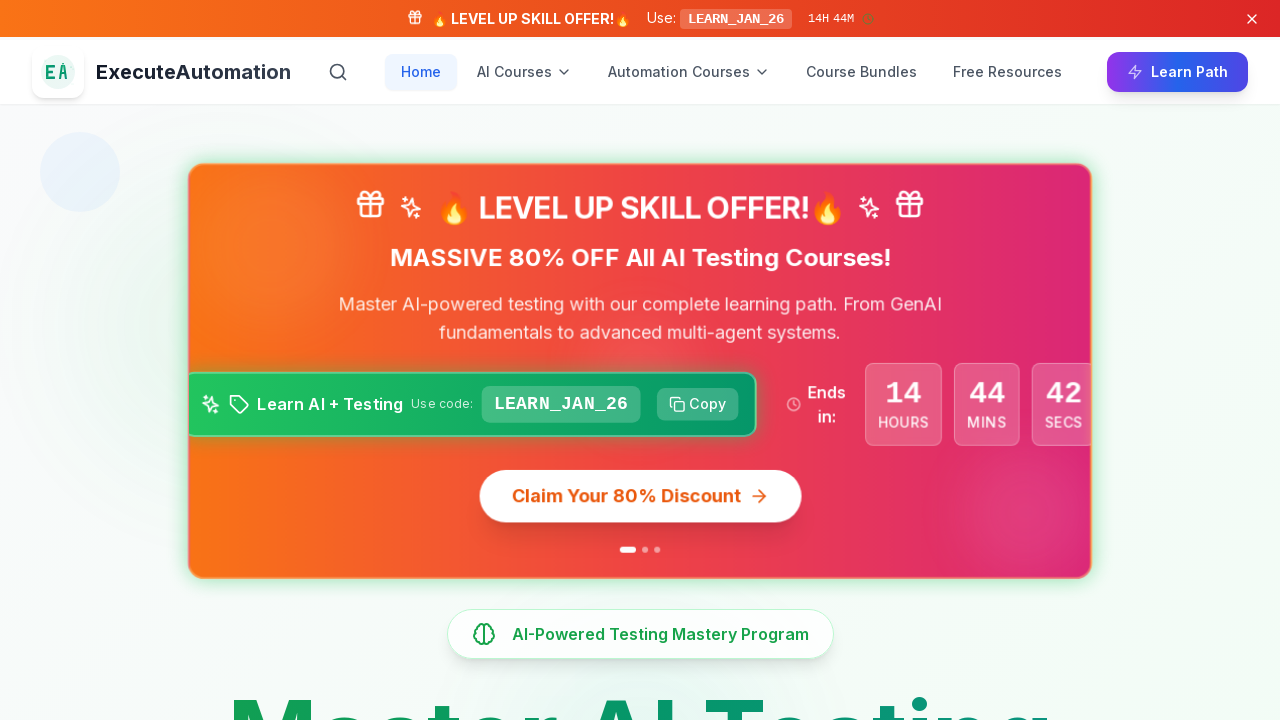

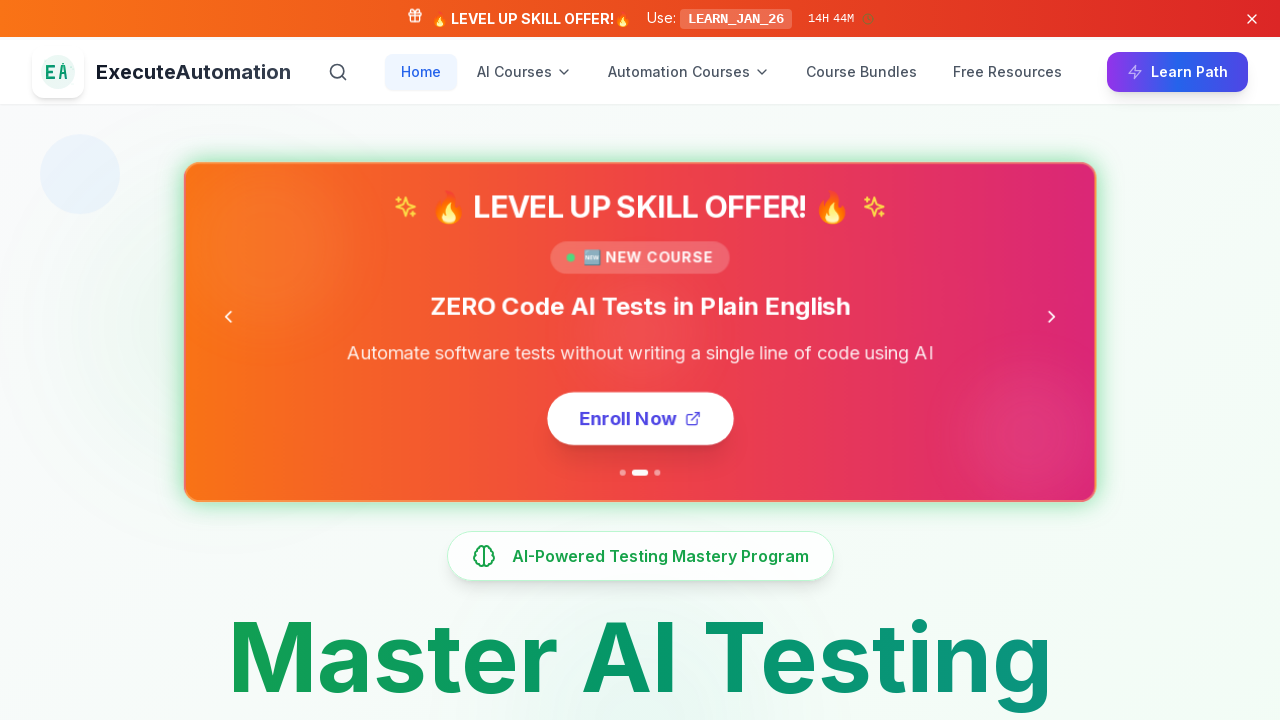